Navigates through Jumia e-commerce site to find and view a specific Dell monitor product by hovering over categories, selecting PC gaming components, sorting by best rated, and clicking on the product.

Starting URL: https://www.jumia.ma/

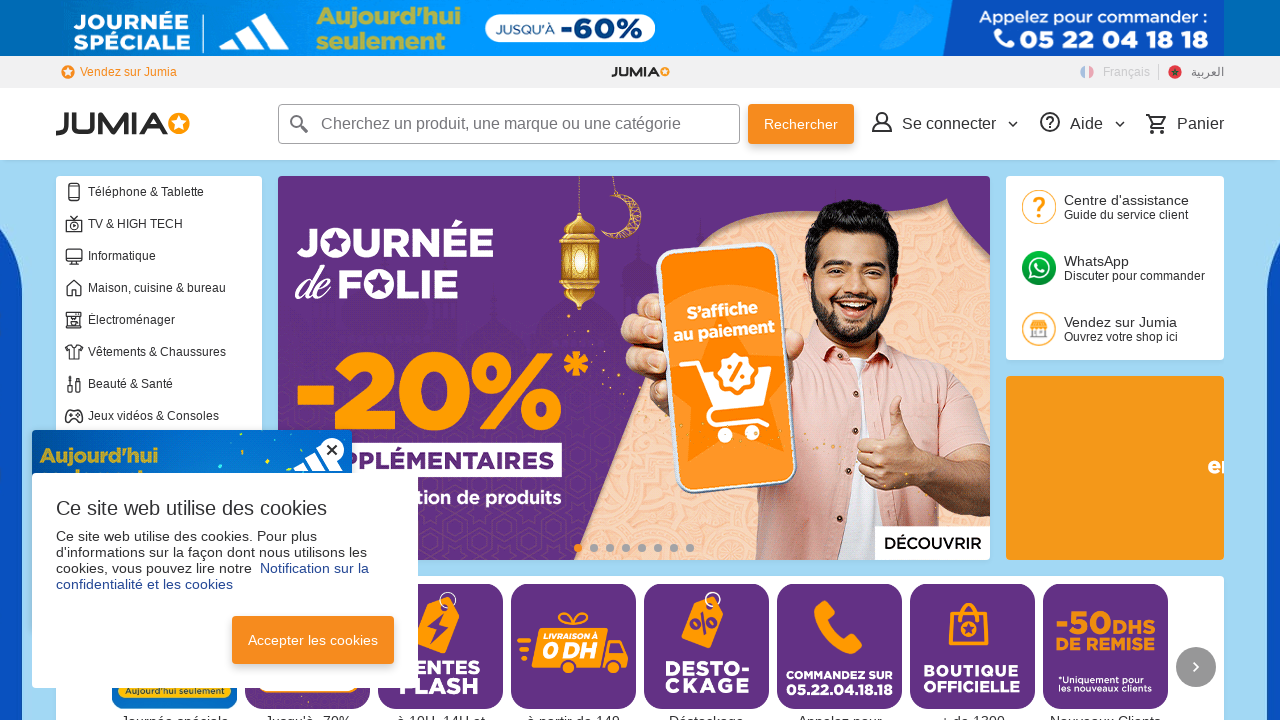

Pop-up window did not appear
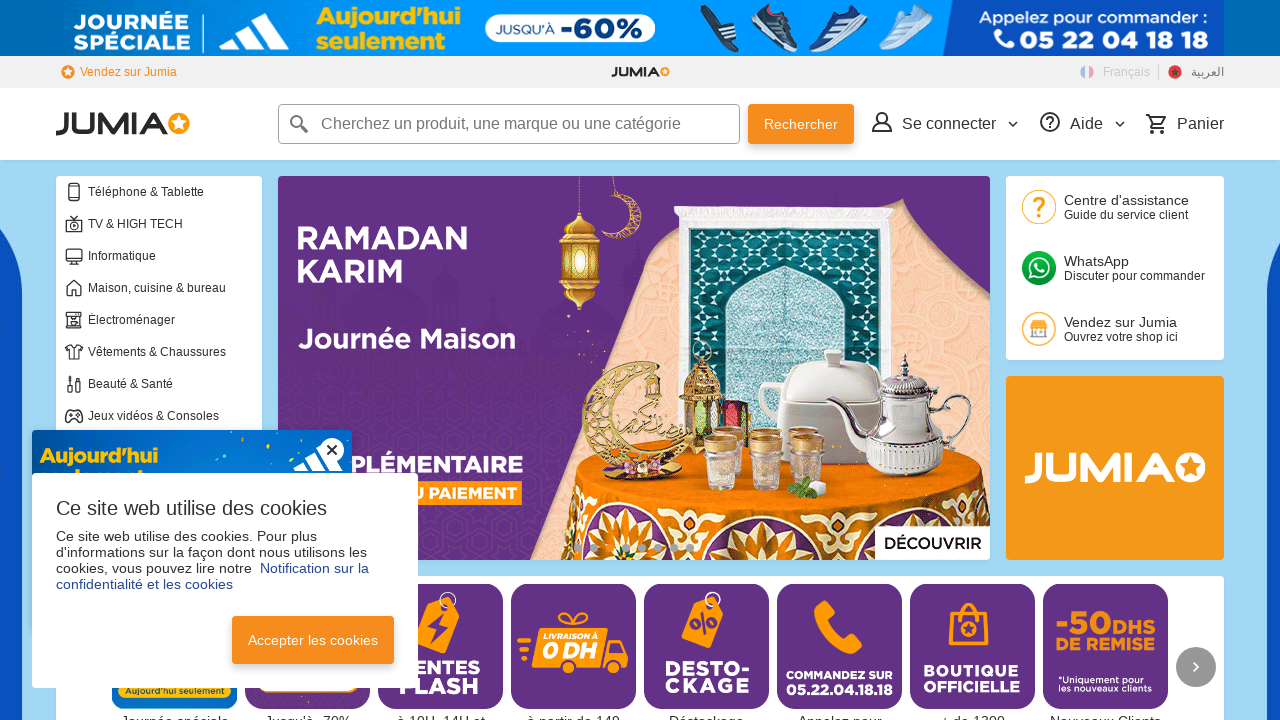

Located Informatique category element
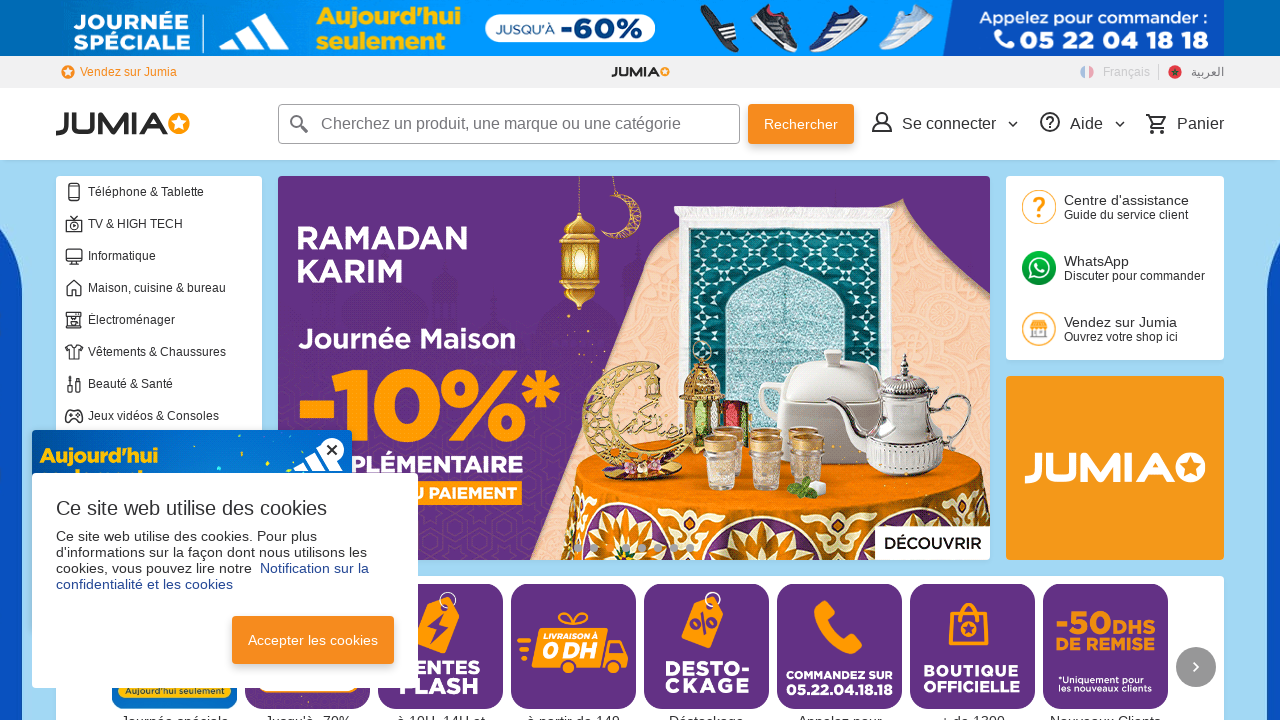

Hovered over Informatique category at (175, 256) on xpath=//a[@href='/ordinateurs-accessoires-informatique/']//span[text()='Informat
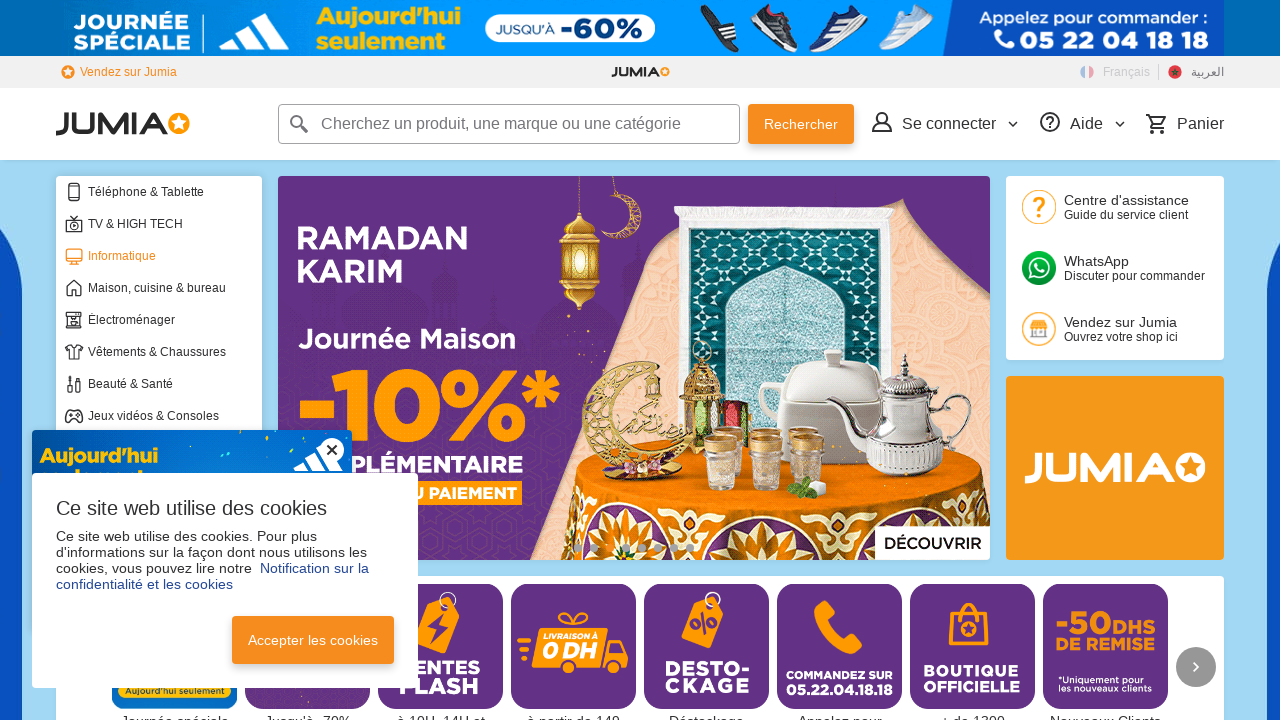

Clicked on Pc Gamer et composants subcategory at (391, 258) on xpath=//a[text()='Pc Gamer et composants']
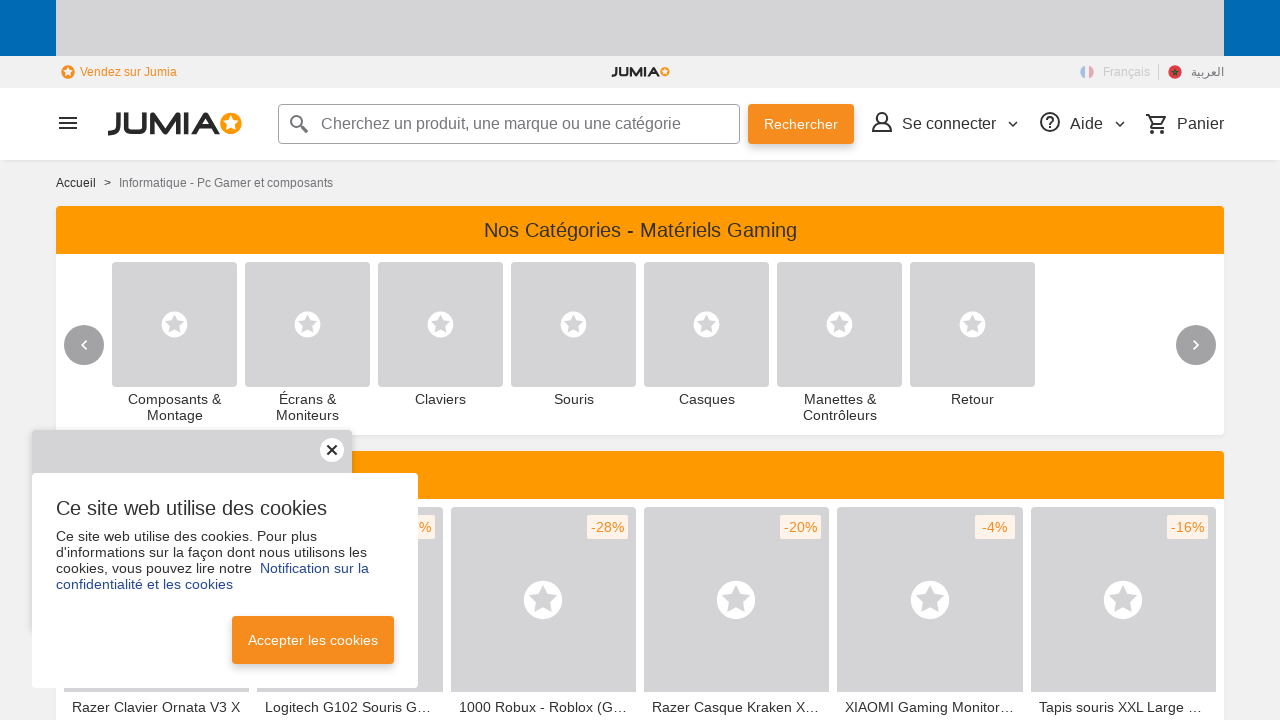

Page loaded with PC gaming components category
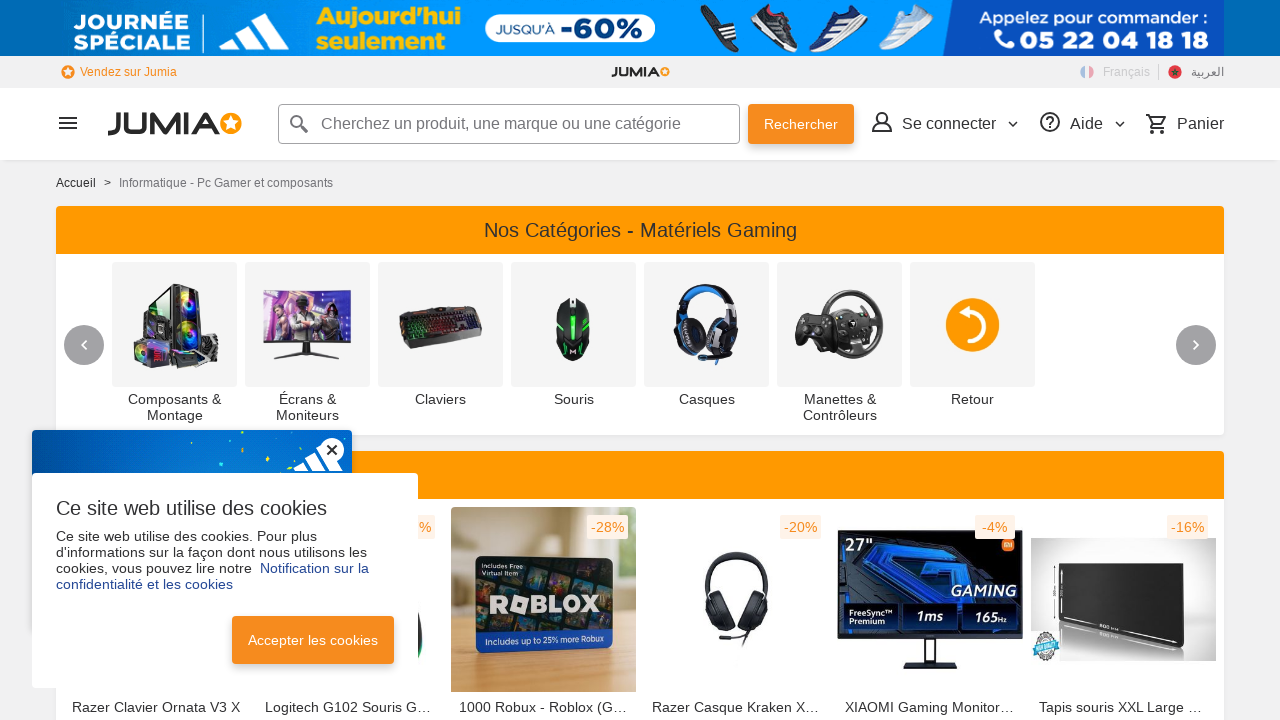

Scrolled down 200 pixels to view sorting options
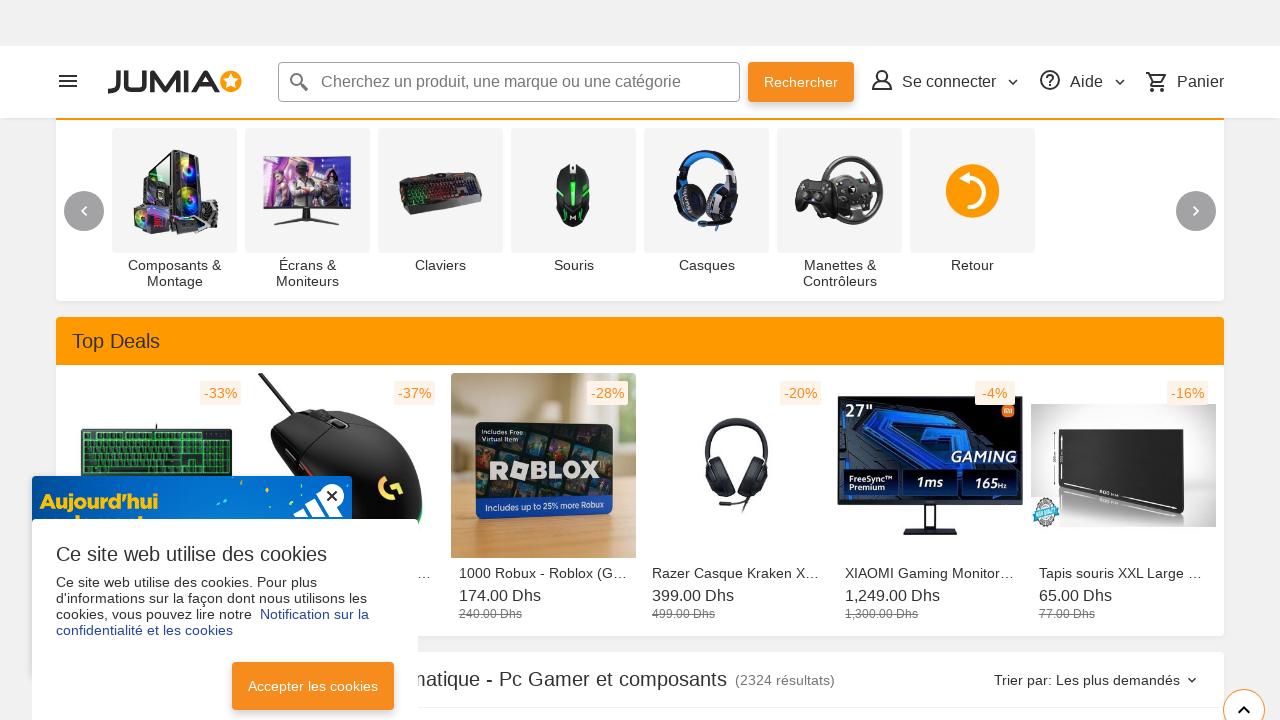

Clicked on sorting dropdown to open it at (1097, 614) on label[for='dpdw-sort']
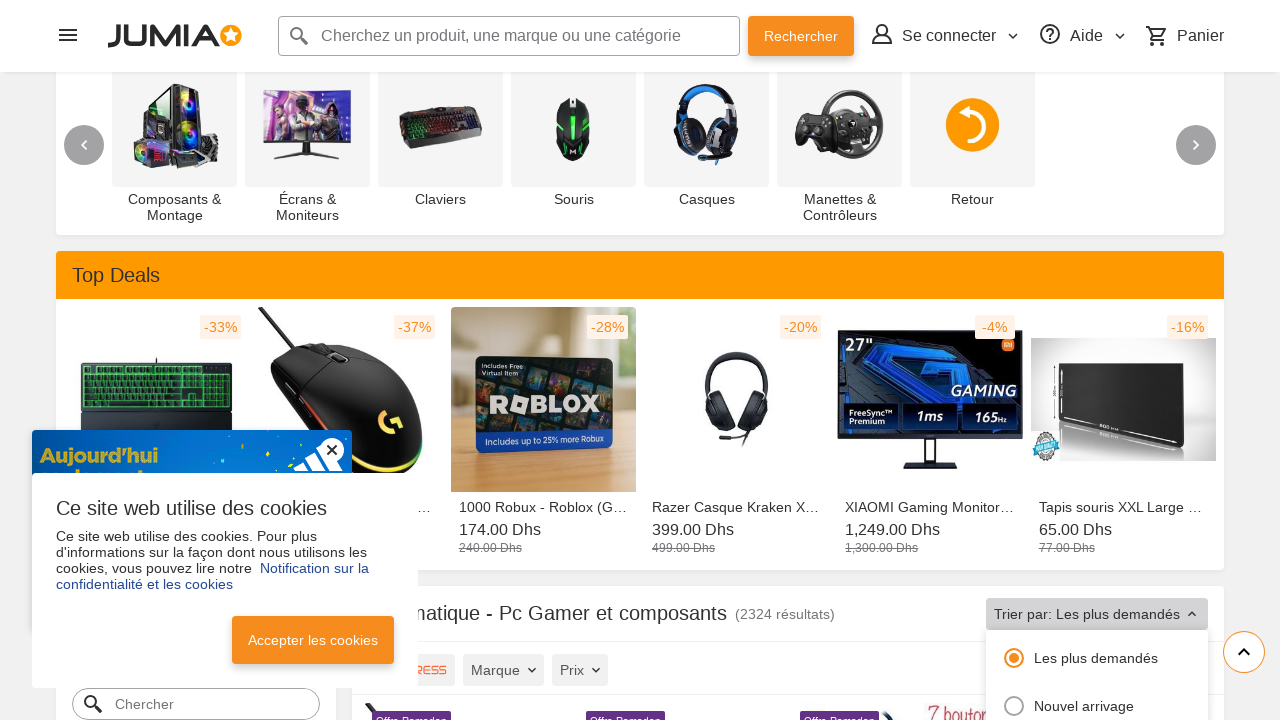

Selected 'Les mieux notés' (Best rated) sorting option at (1070, 361) on xpath=//a[contains(text(),'Les mieux notés')]
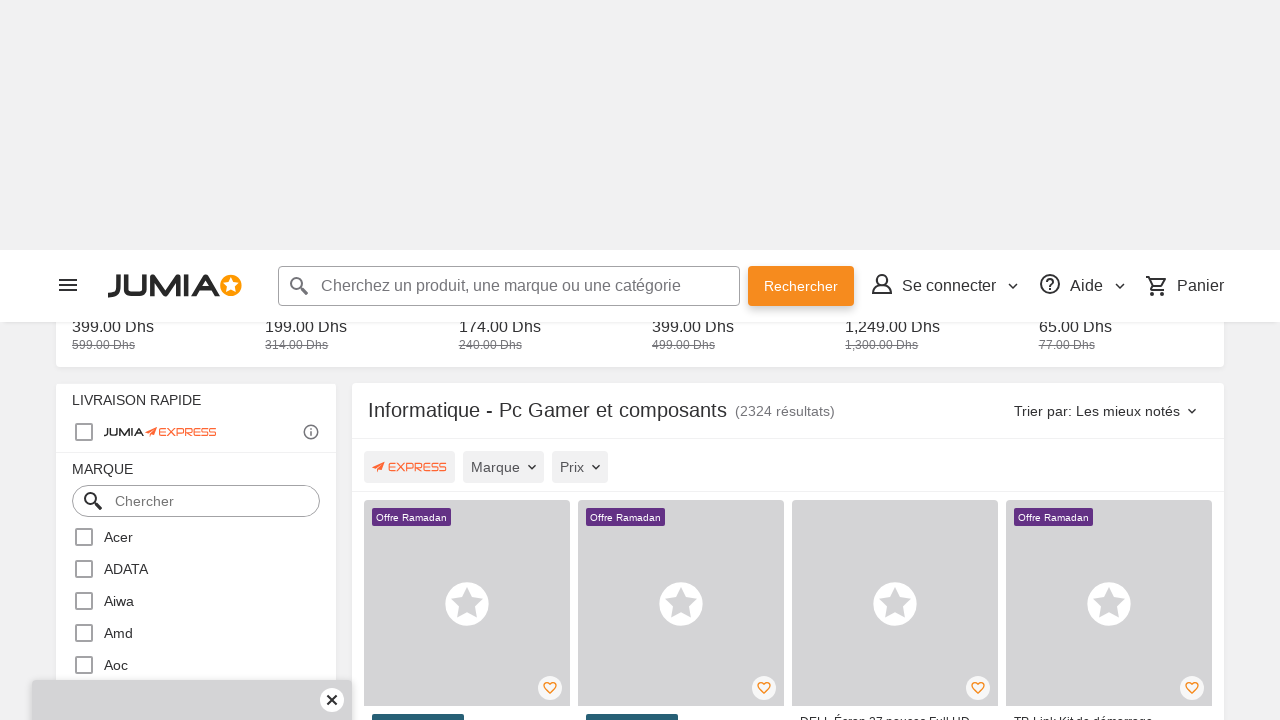

Scrolled down 600 pixels to view products
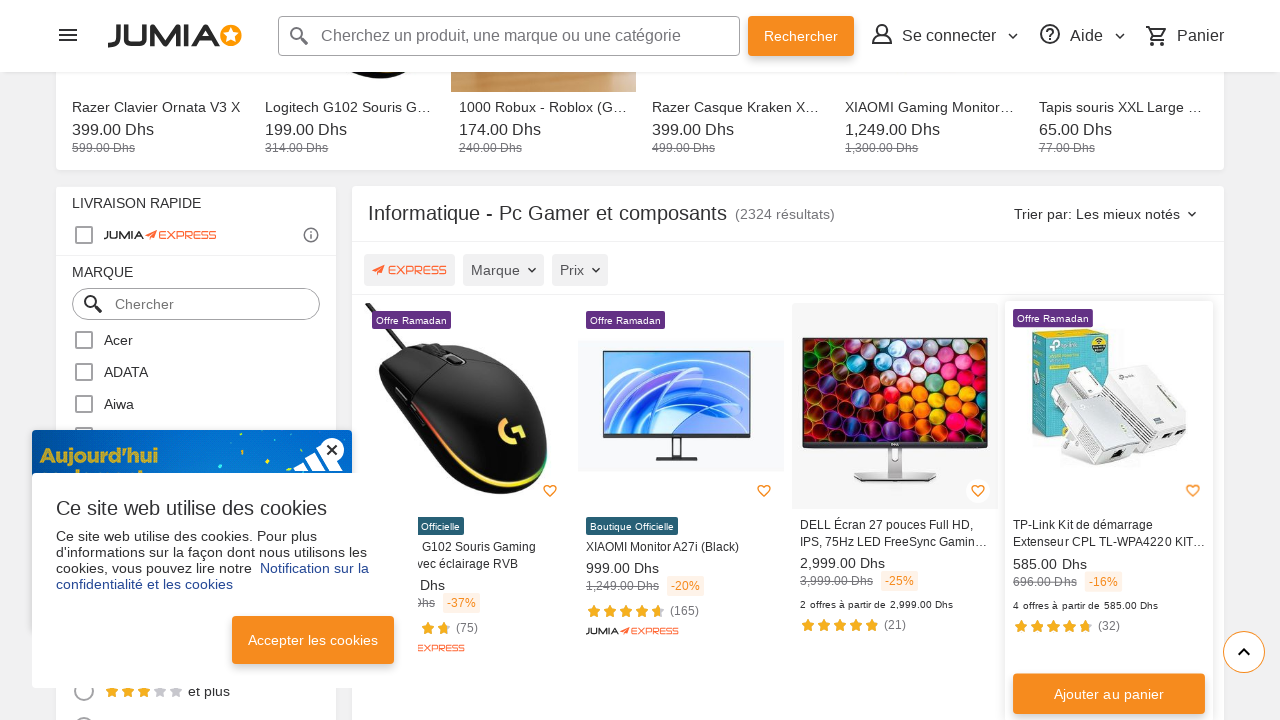

Clicked on Dell 27-inch gaming monitor product at (895, 484) on xpath=//a[@href='/ecran-27-pouces-full-hd-ips-75hz-led-freesync-gaming-monitor-s
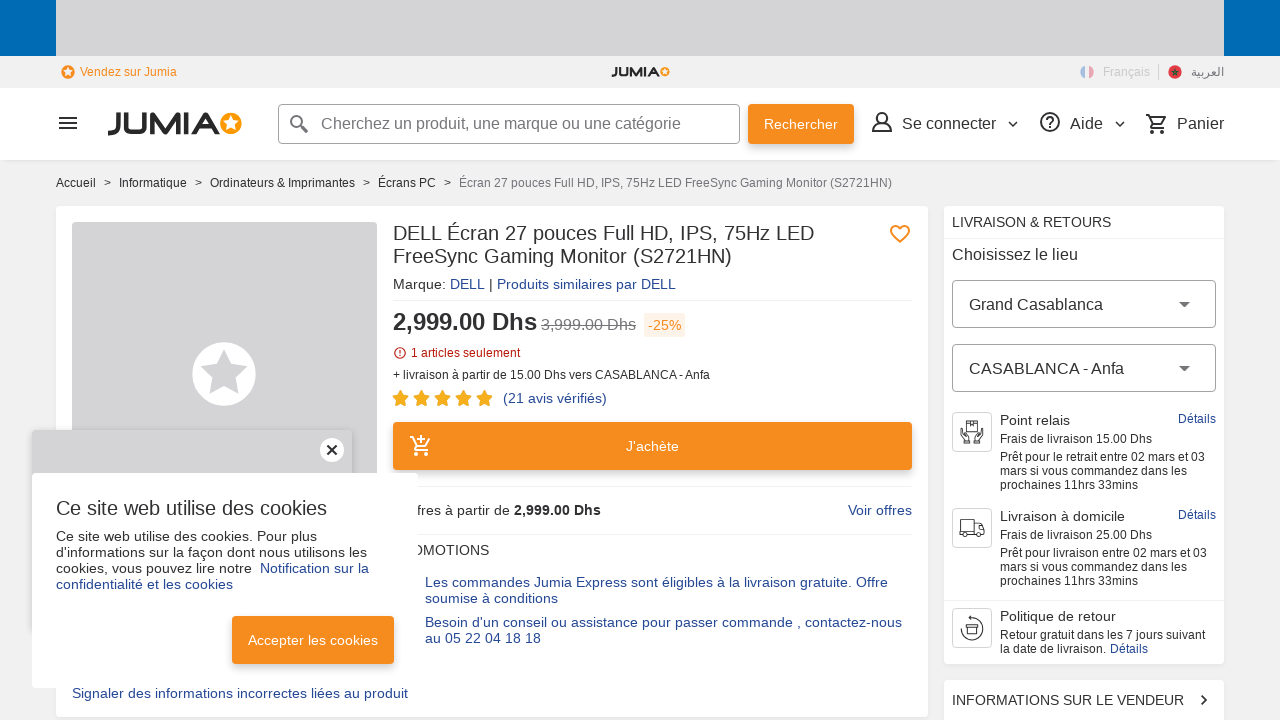

Successfully navigated to Dell monitor product page
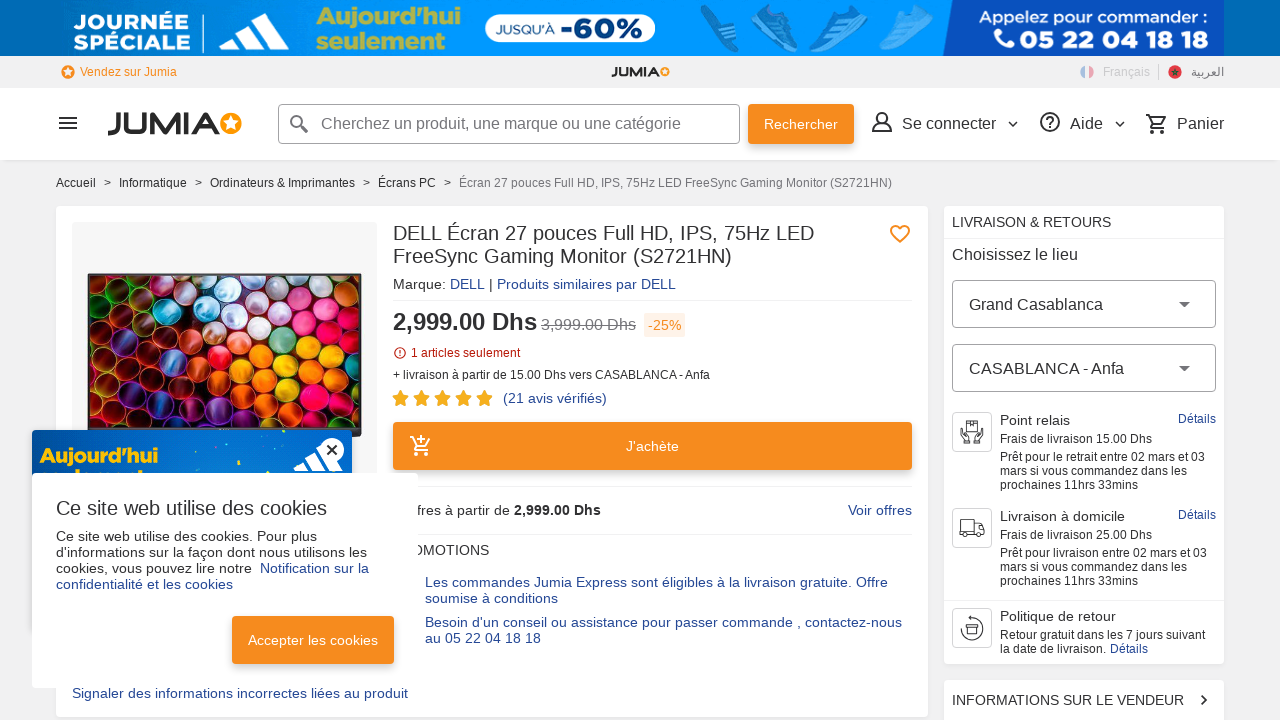

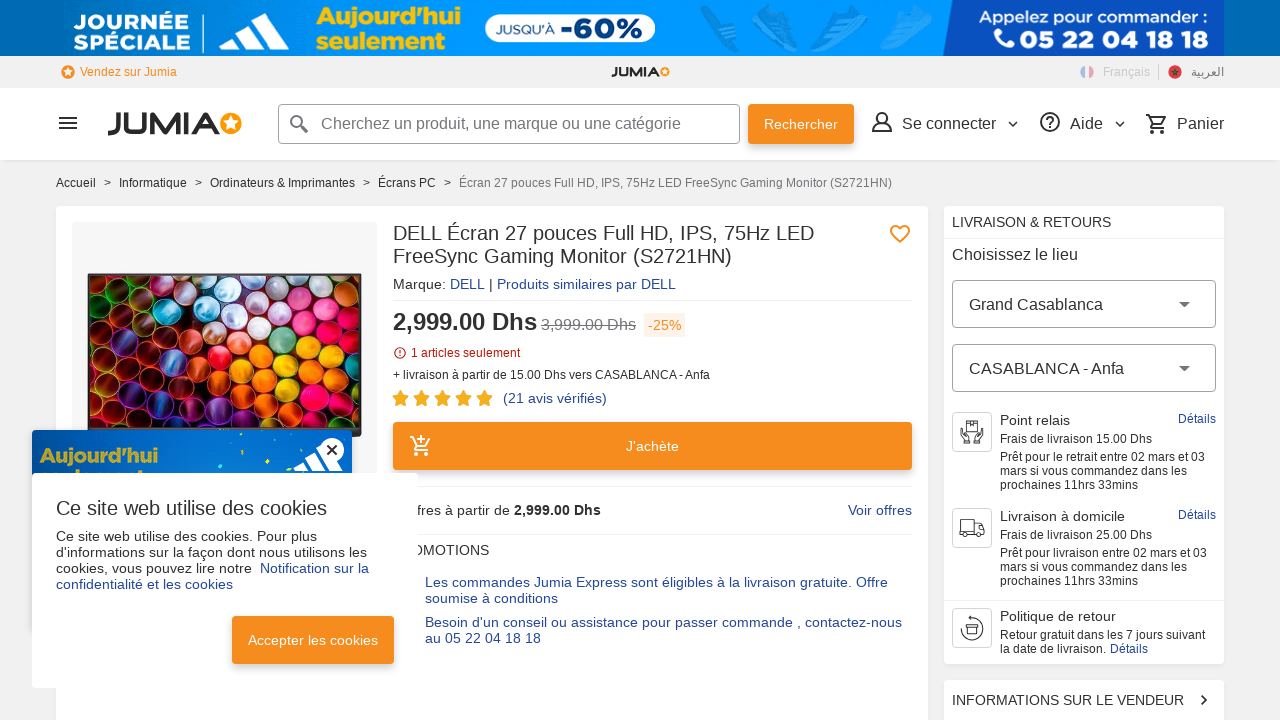